Tests various locator strategies on a practice automation page by filling form fields and clicking links

Starting URL: https://www.ultimateqa.com/simple-html-elements-for-automation/

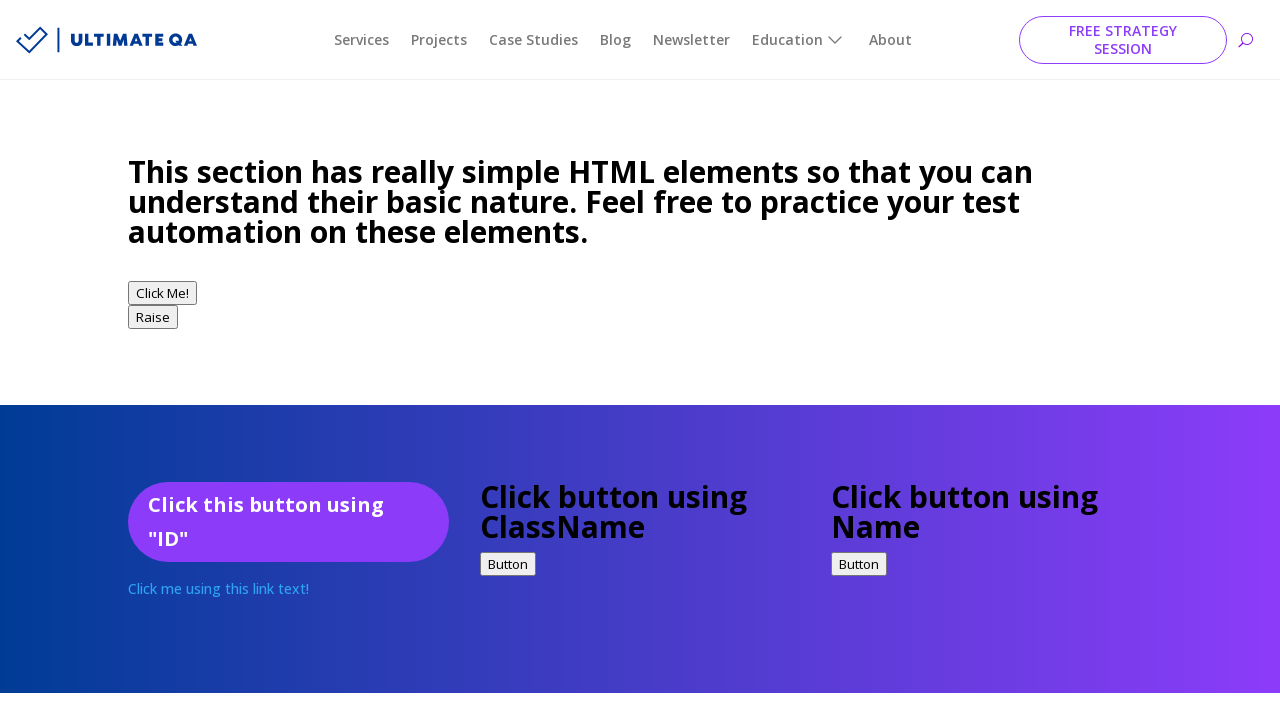

Filled text input field with 'Mohan' on //input[@type='text']
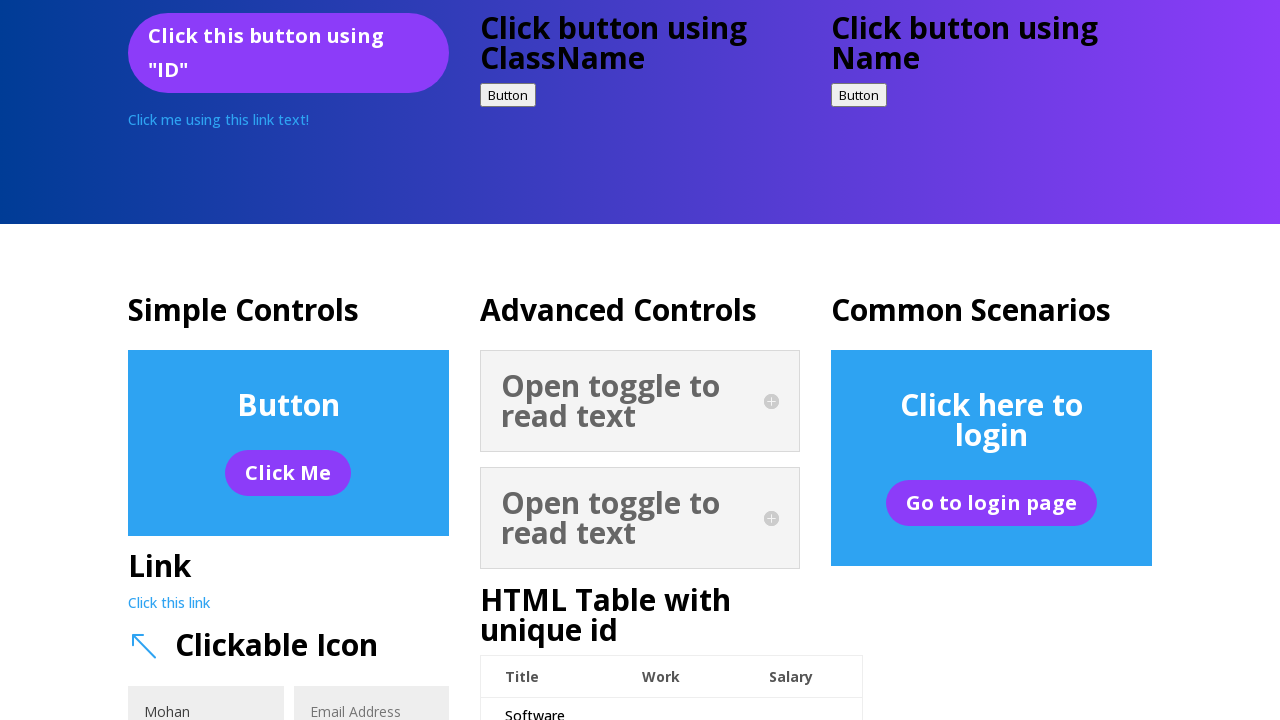

Filled email field with 'a@gmail.com' on #et_pb_contact_email_0
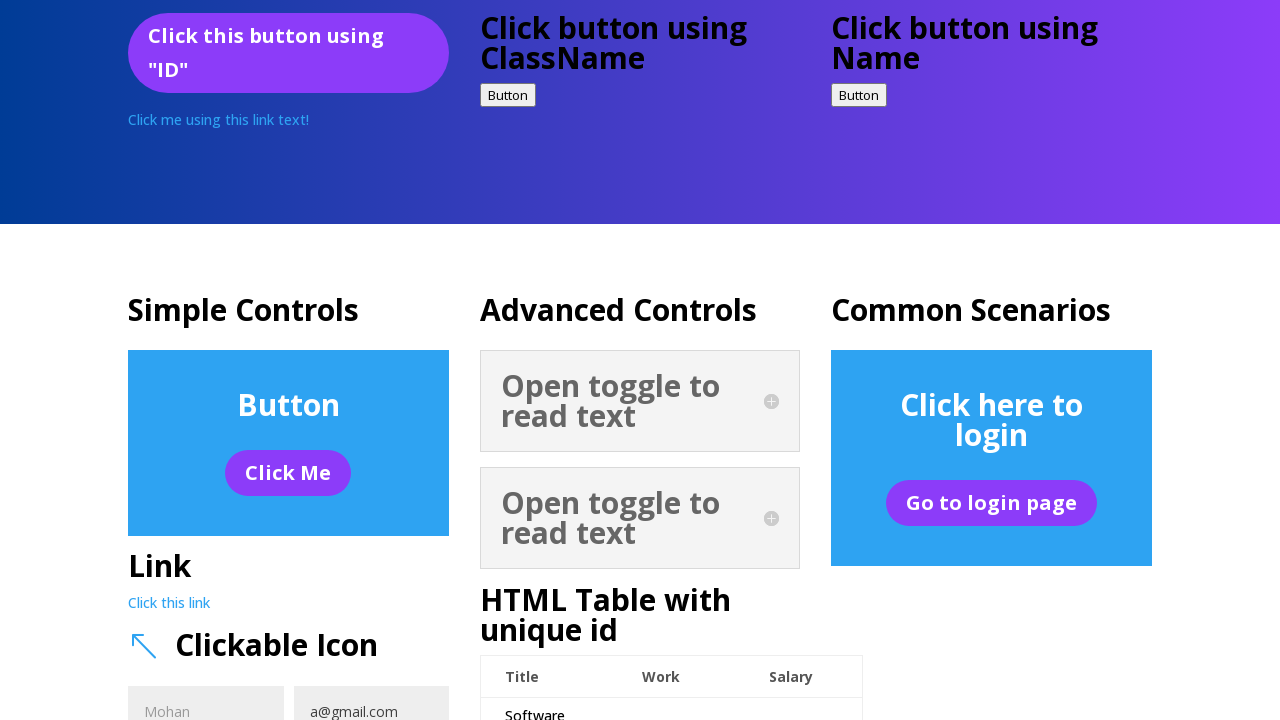

Filled name field with 'Anthony' on input[name='et_pb_contact_name_0']
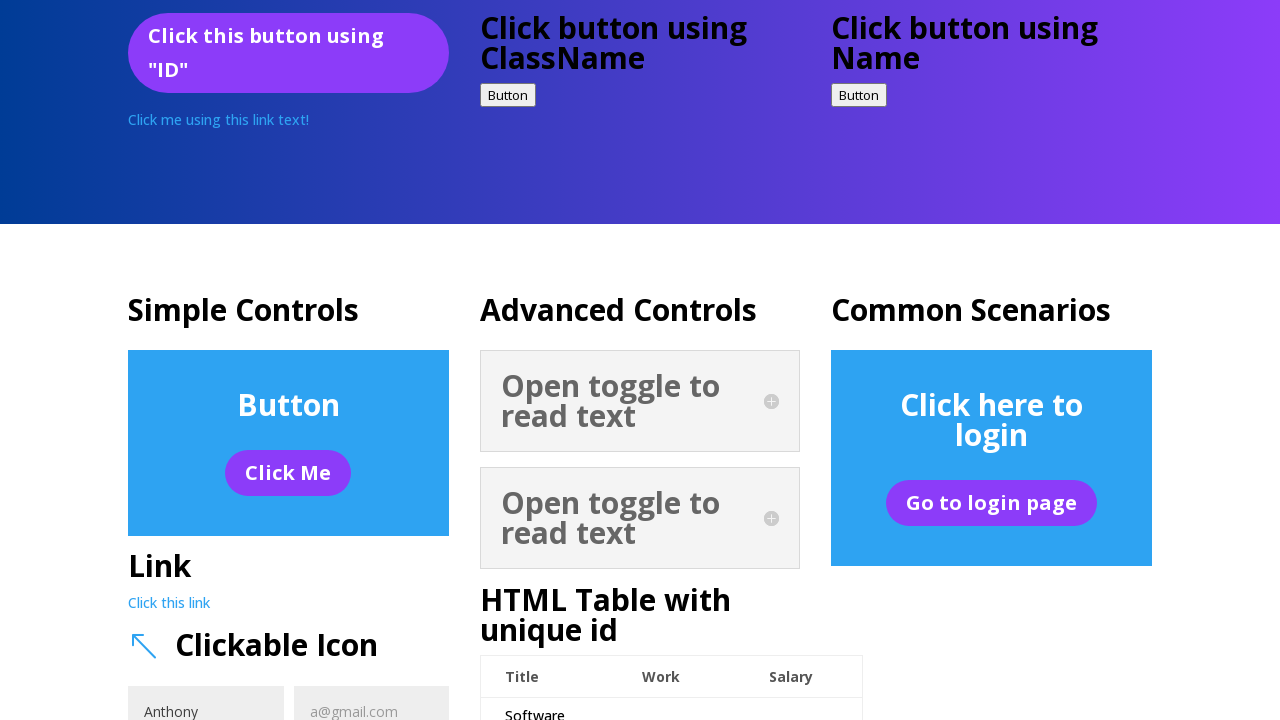

Clicked link using exact link text 'Click me using this link text!' at (218, 120) on text='Click me using this link text!'
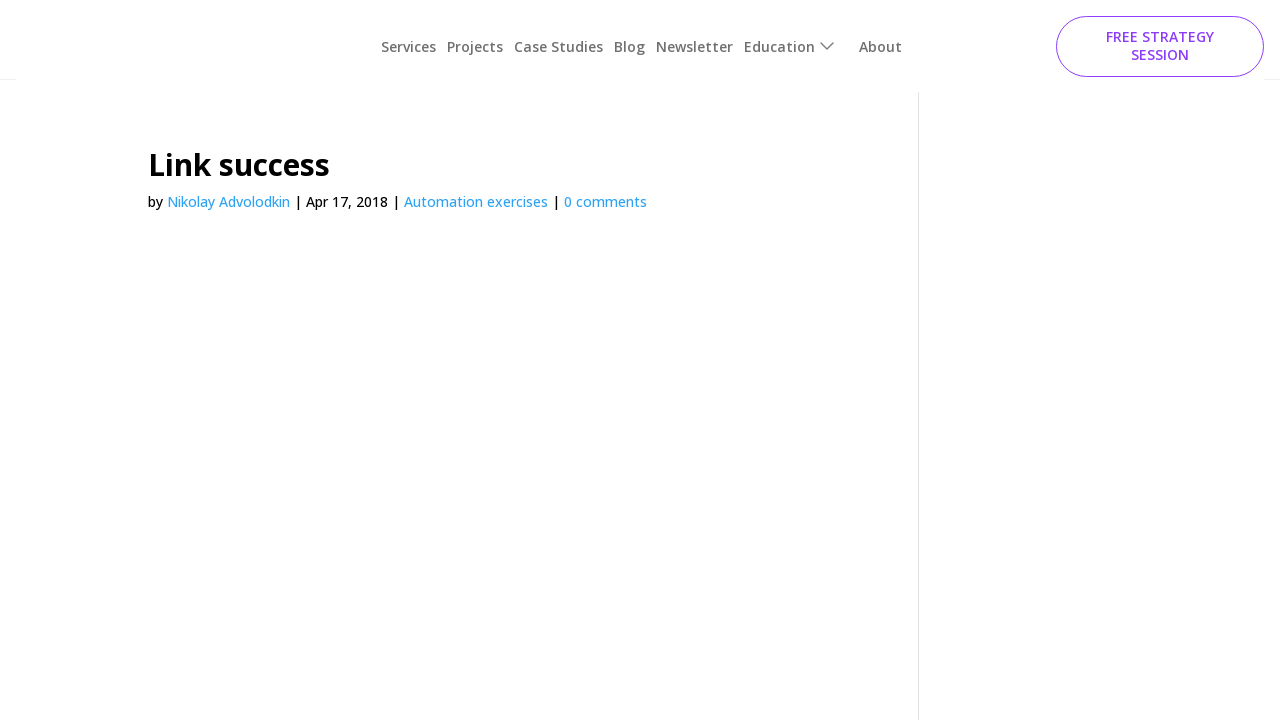

Navigated back to previous page
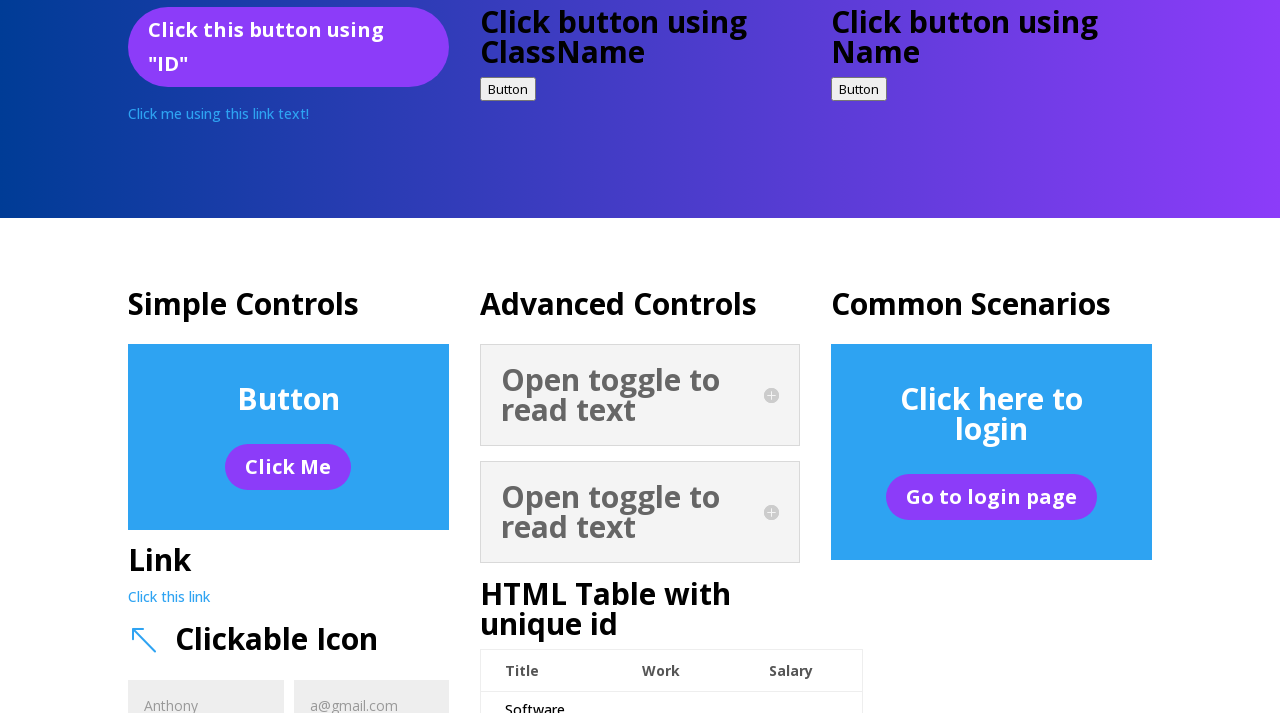

Clicked link using partial link text pattern 'Click me using this link' at (218, 121) on text=/Click me using this link/
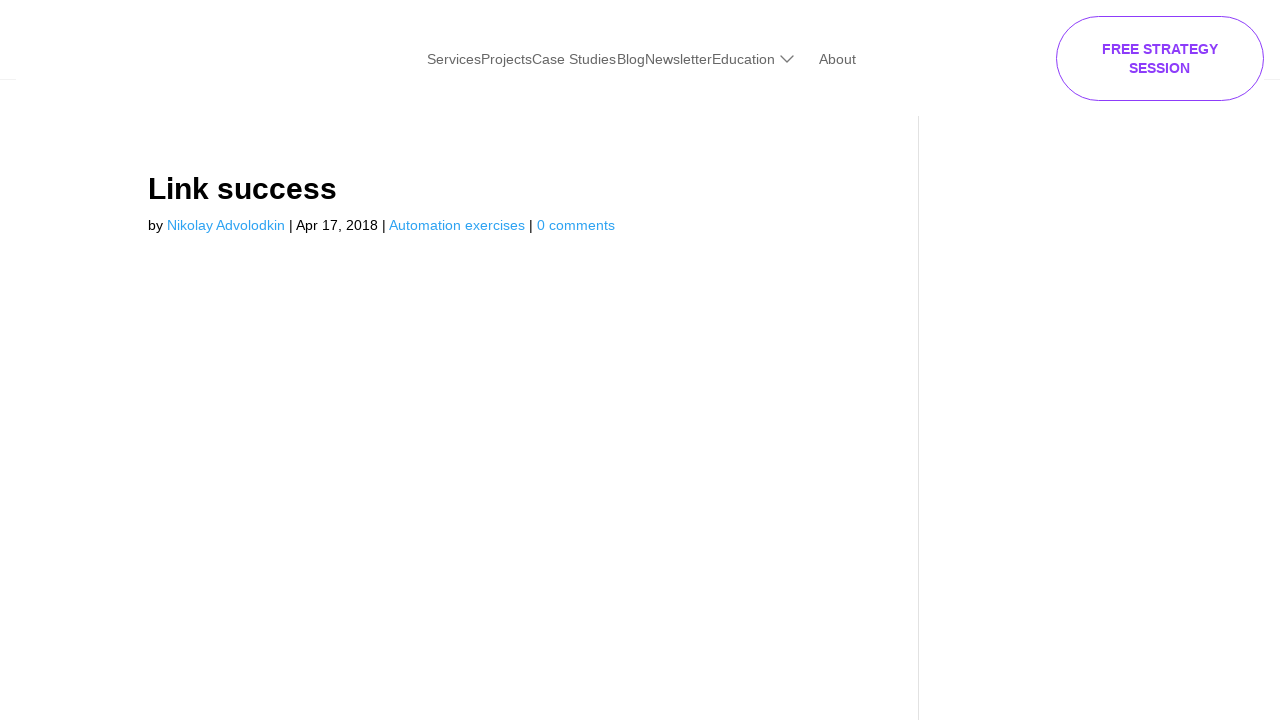

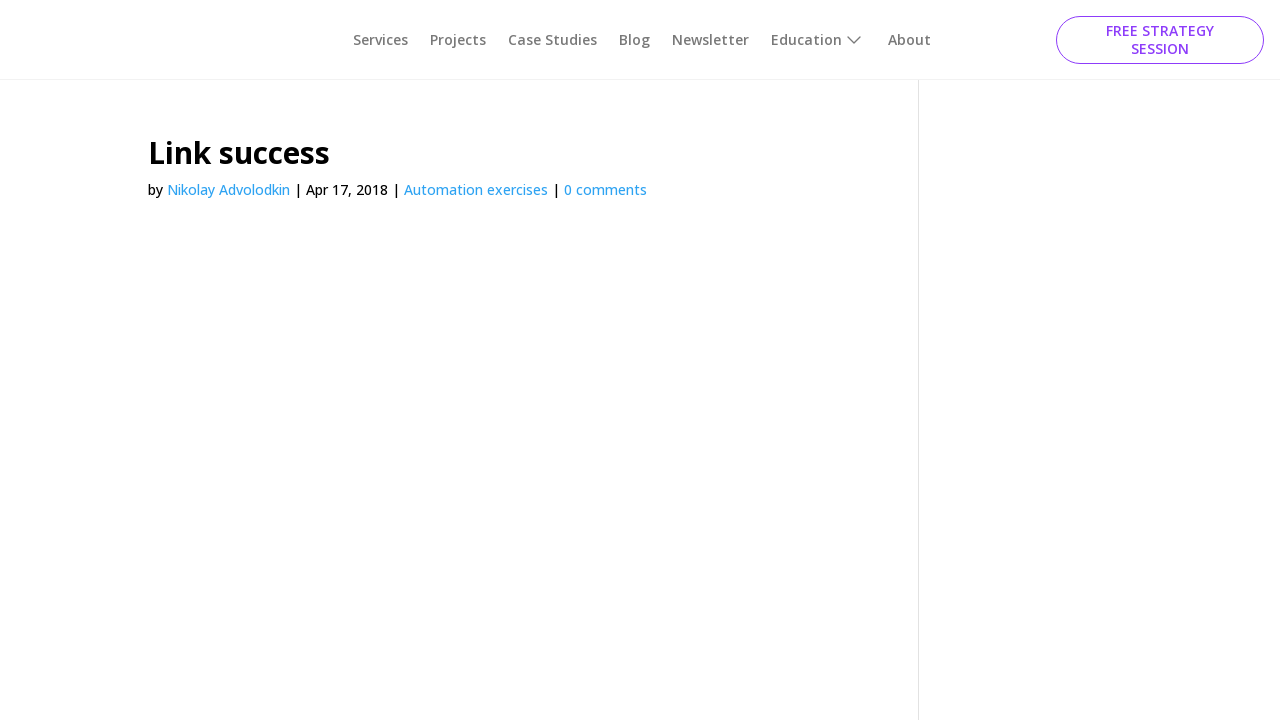